Demonstrates XPath traversal by finding sibling and parent elements, then clicking on a link in the header

Starting URL: https://rahulshettyacademy.com/AutomationPractice/

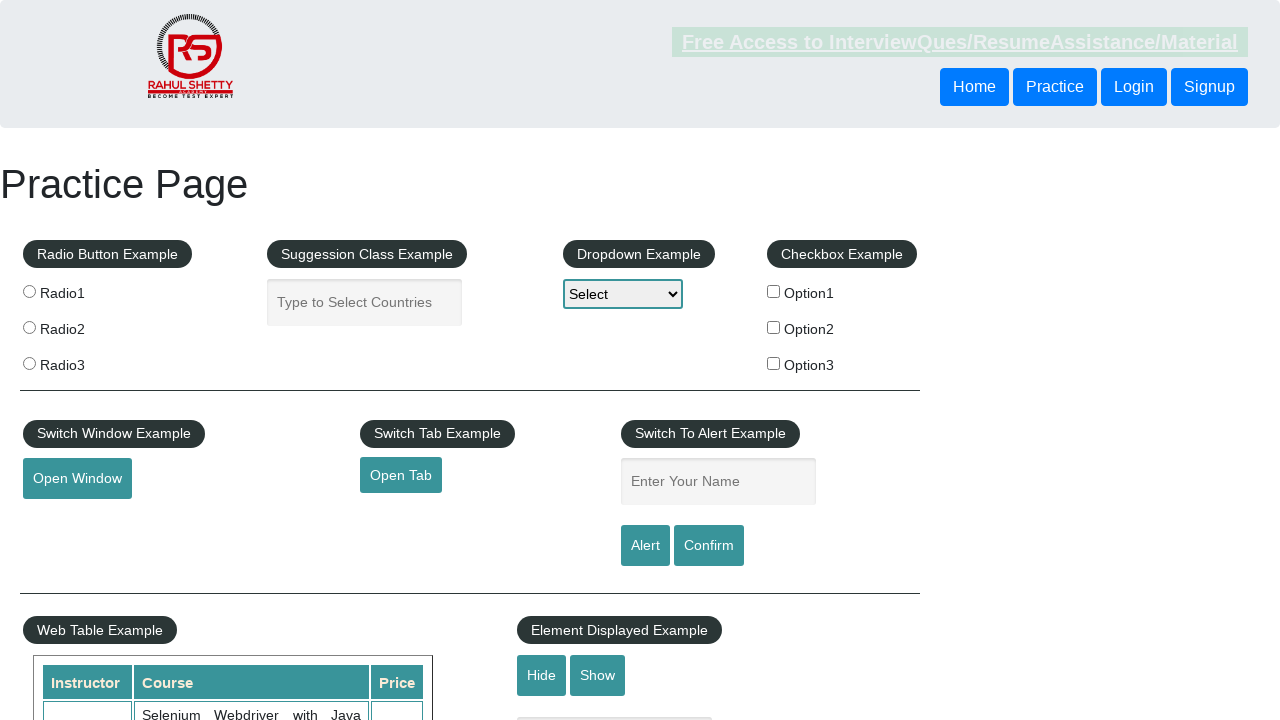

Retrieved text from sibling button using XPath traversal
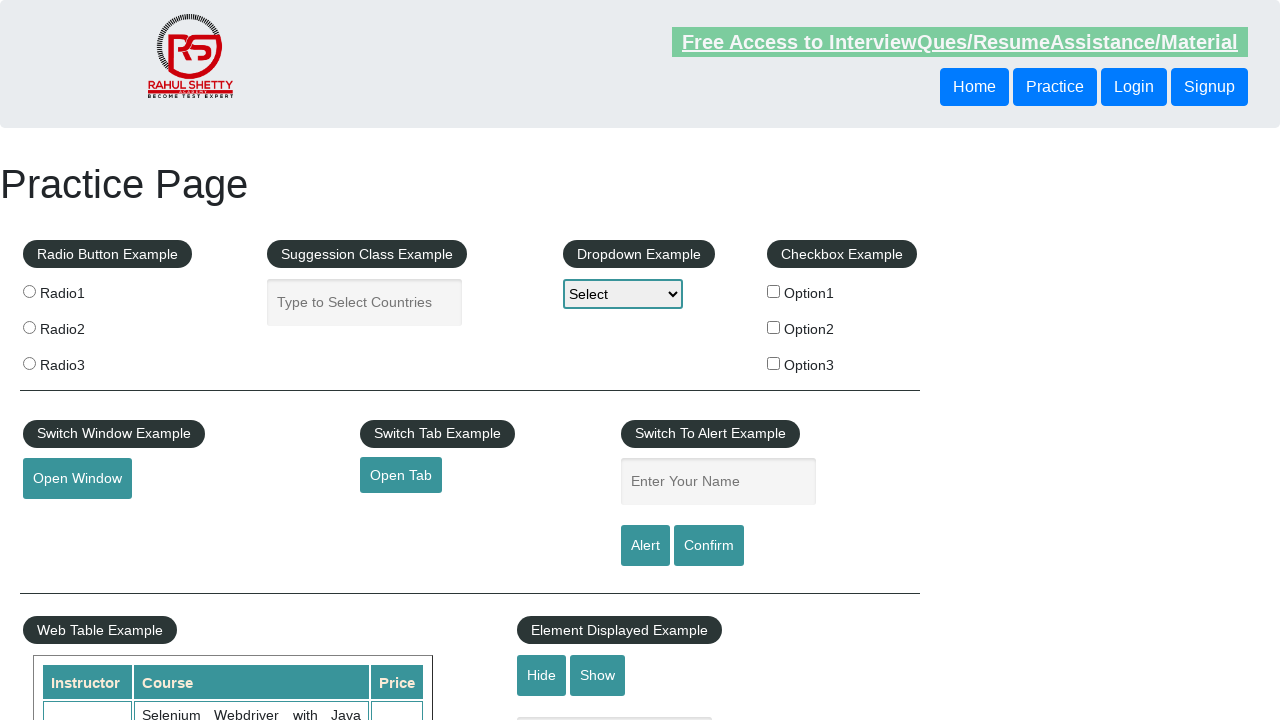

Clicked on link in parent div using XPath traversal at (974, 87) on xpath=//header/div/button[1]/parent::div/a
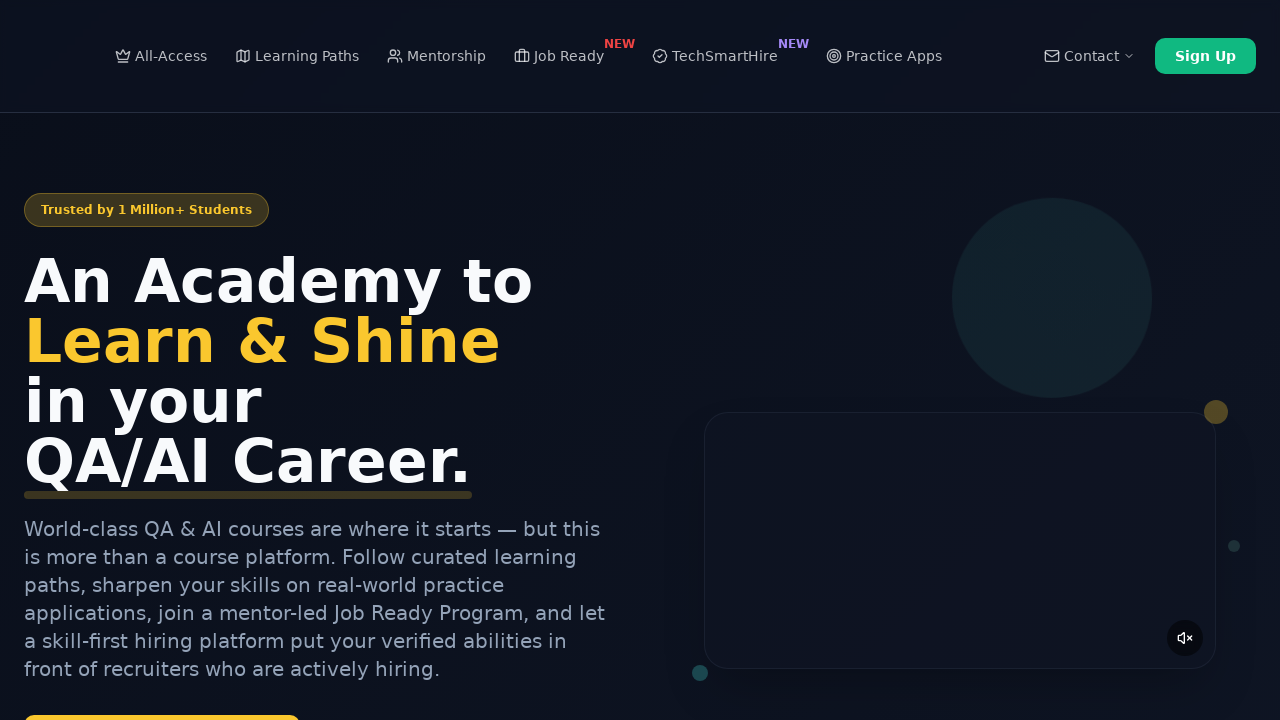

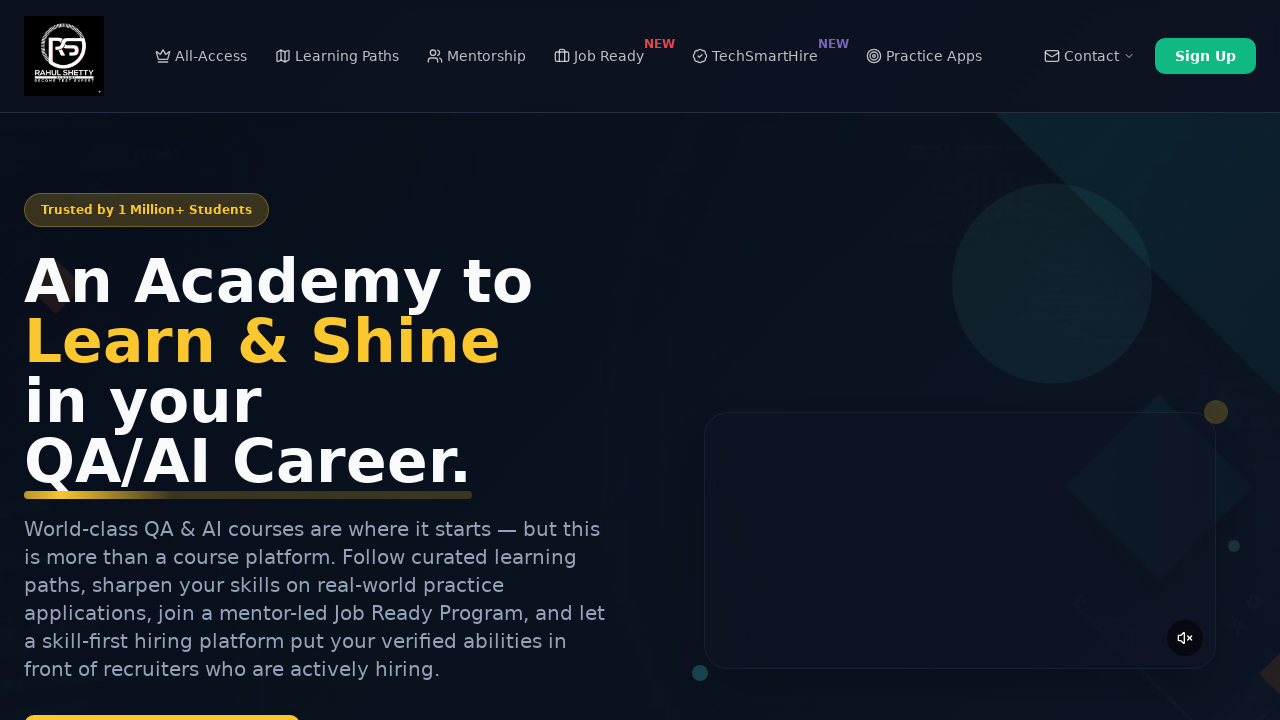